Tests autocomplete functionality by typing 'uni' in a country search field, selecting 'United Kingdom' from suggestions, submitting the form, and verifying the result contains the selected country.

Starting URL: https://testcenter.techproeducation.com/index.php?page=autocomplete

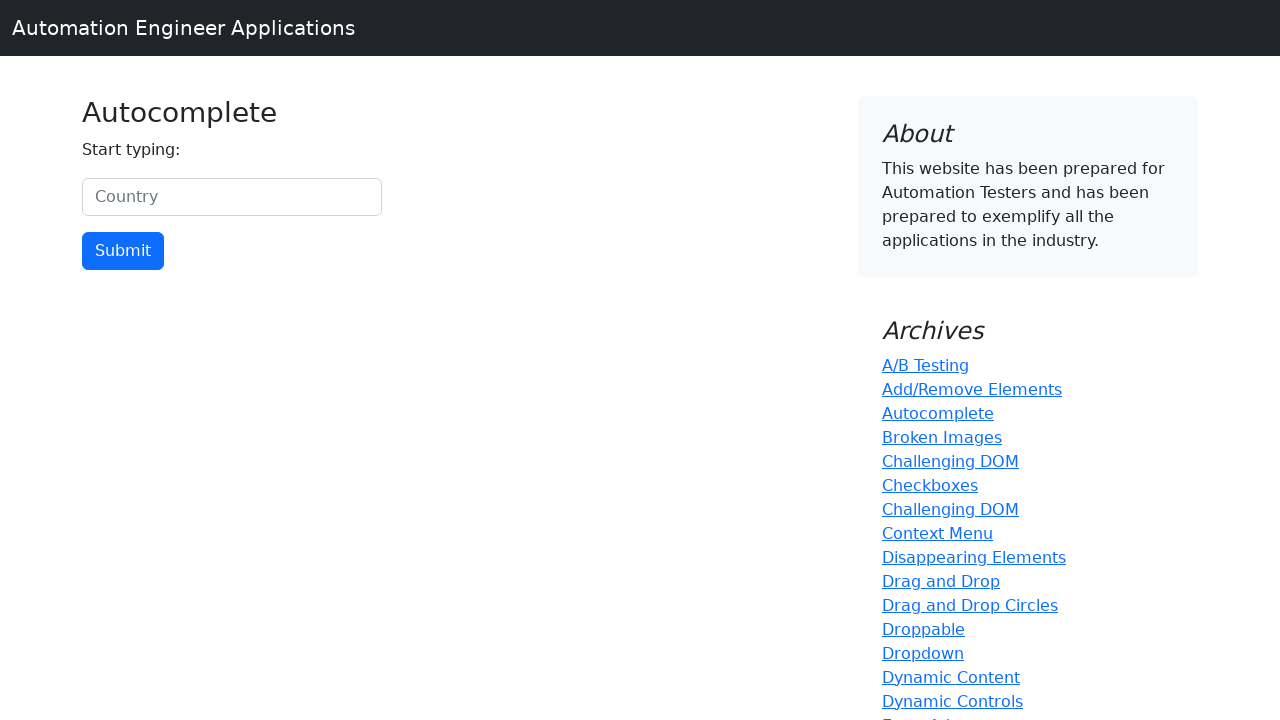

Typed 'uni' in country search field to trigger autocomplete on #myCountry
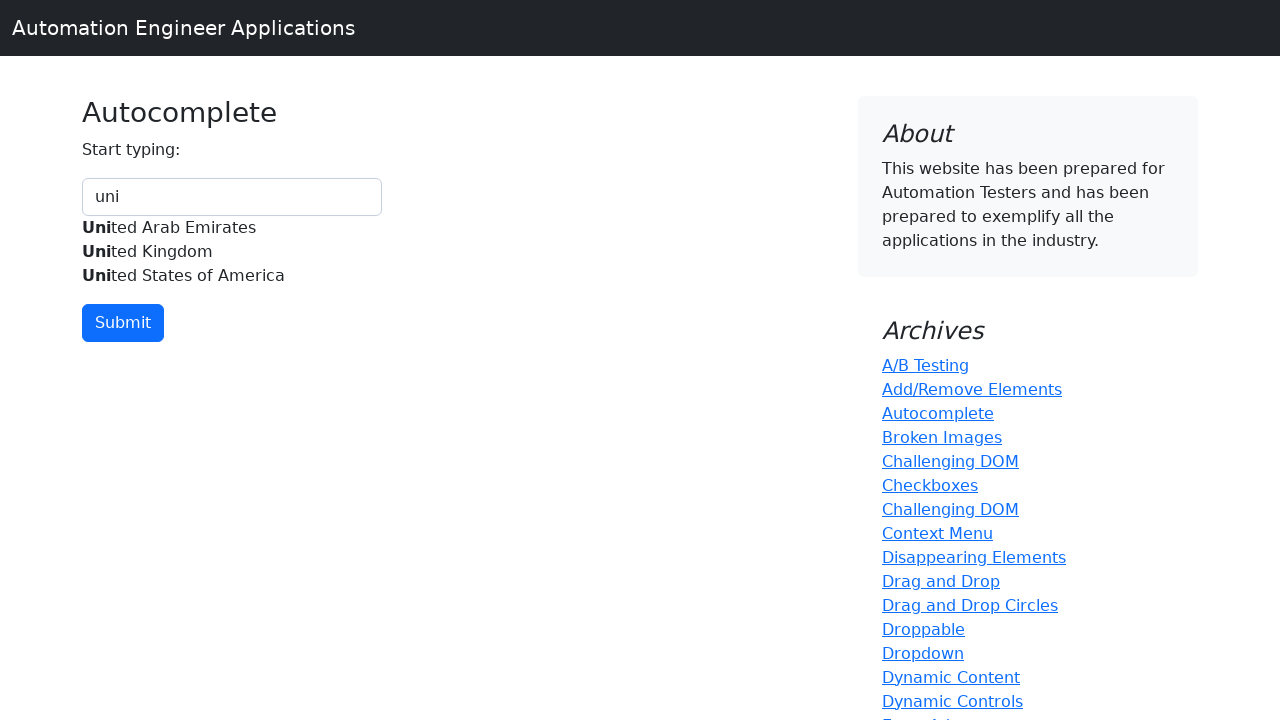

Selected 'United Kingdom' from autocomplete suggestions at (232, 252) on xpath=//div[@id='myCountryautocomplete-list']//div[.='United Kingdom']
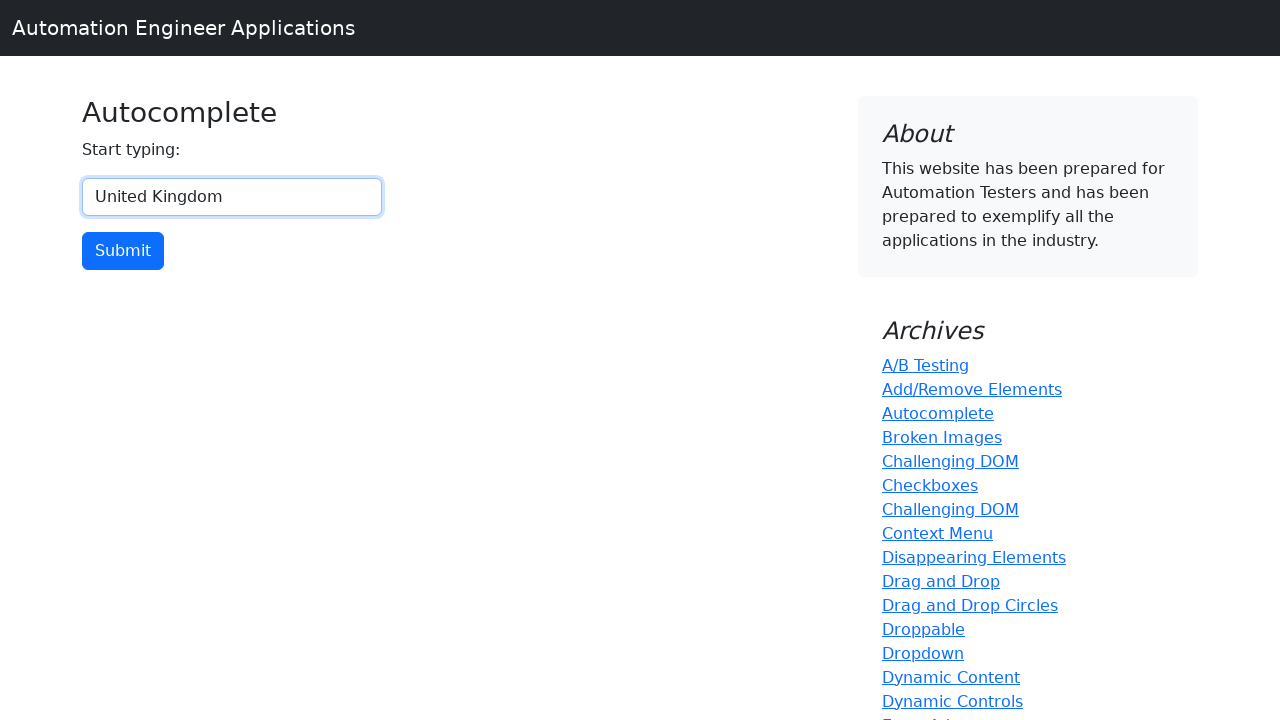

Clicked submit button to submit form at (123, 251) on input[type='button']
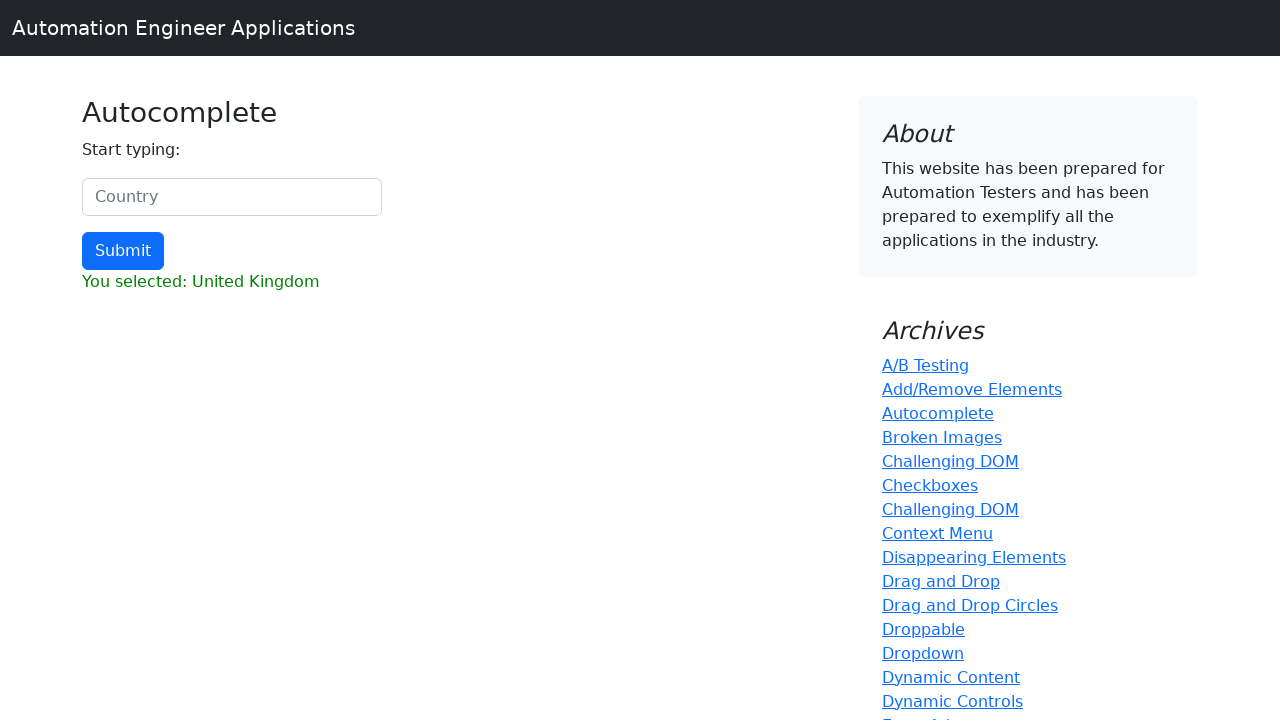

Result container loaded
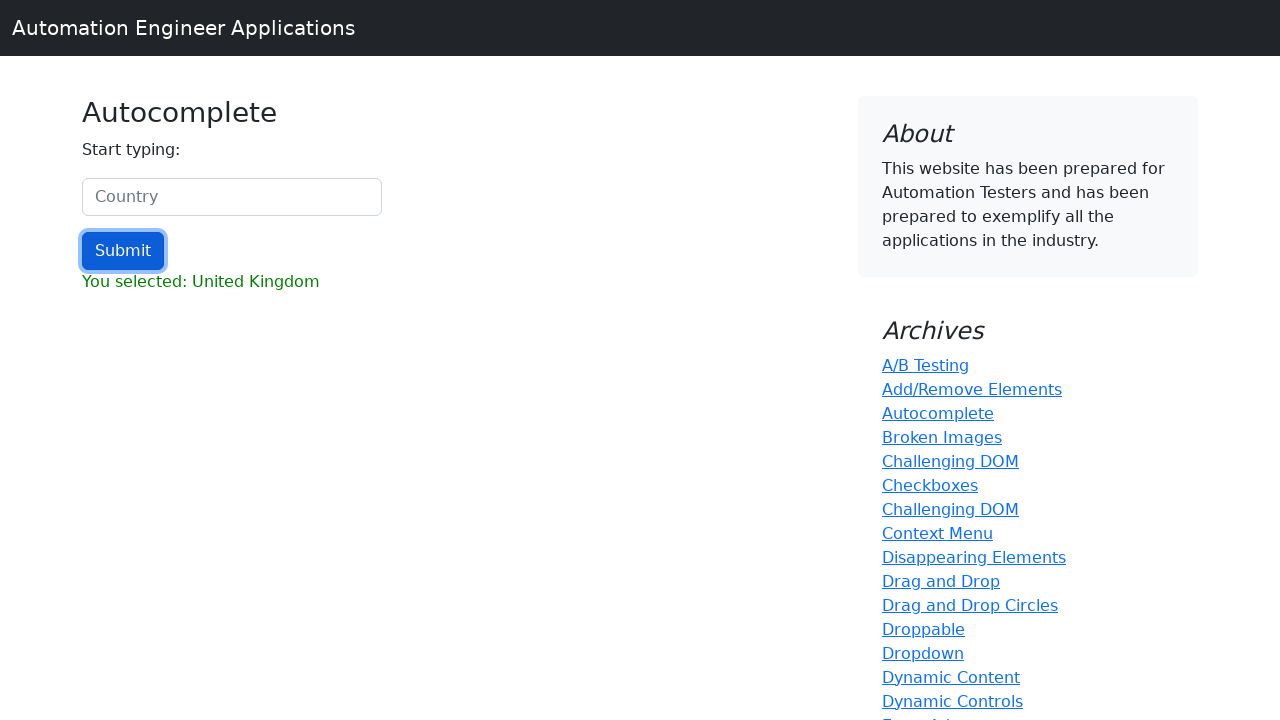

Retrieved result text content
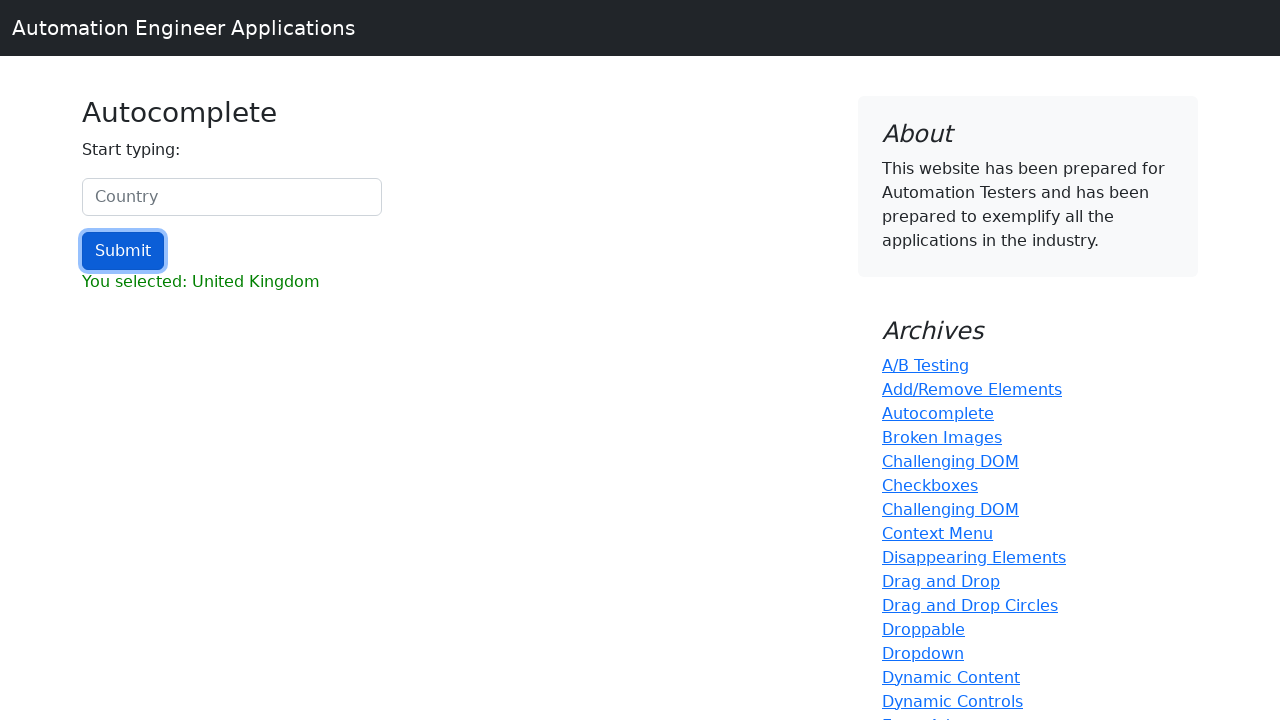

Verified that result contains 'United Kingdom'
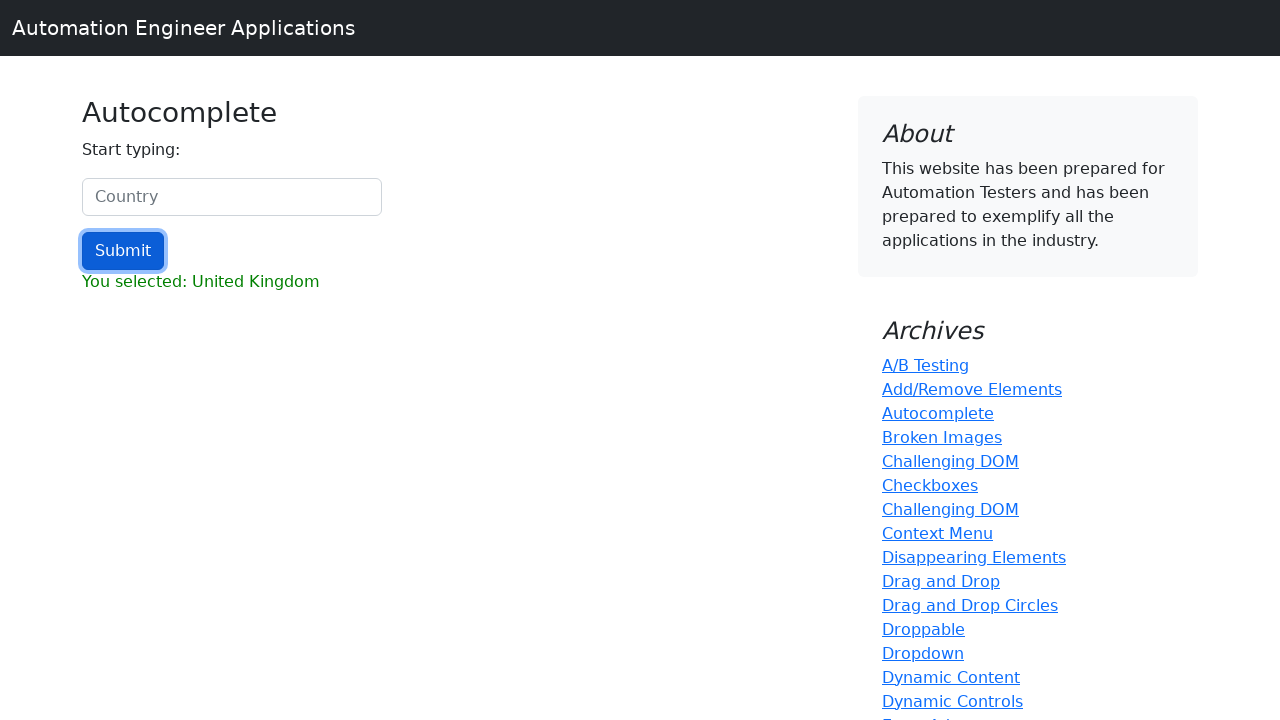

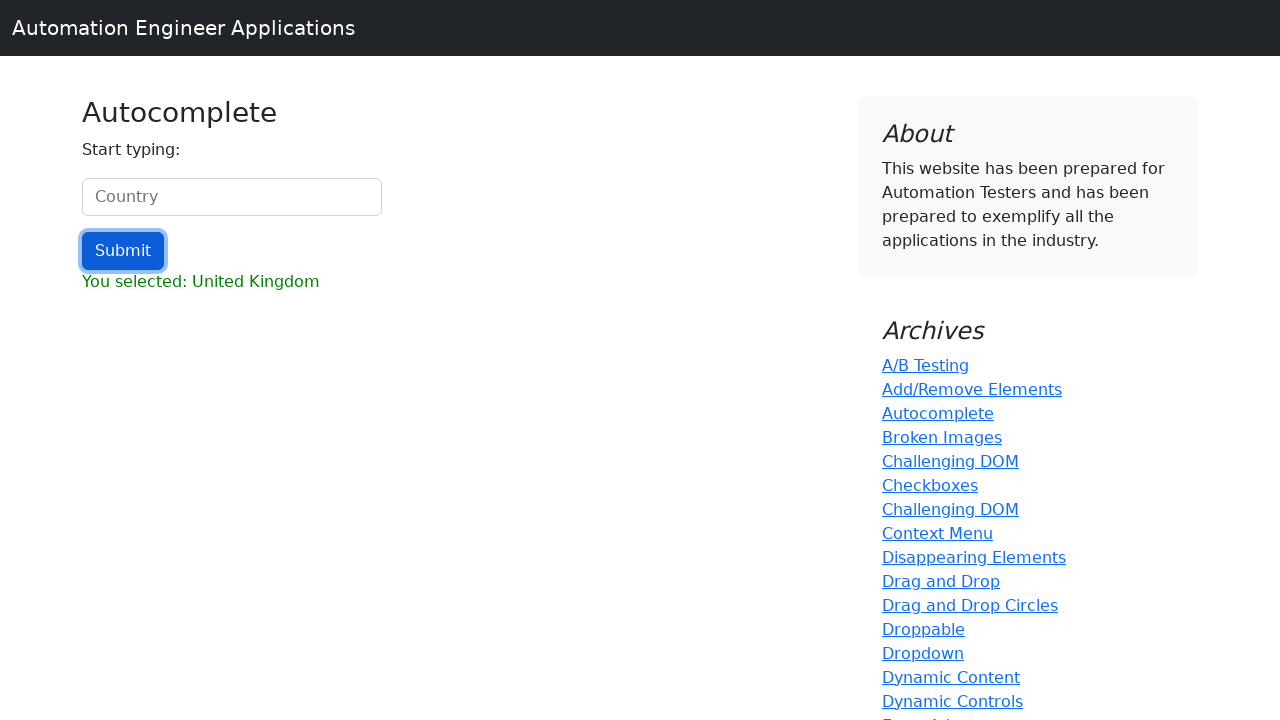